Tests text box form by filling in full name and email fields on the DemoQA website

Starting URL: https://demoqa.com/text-box

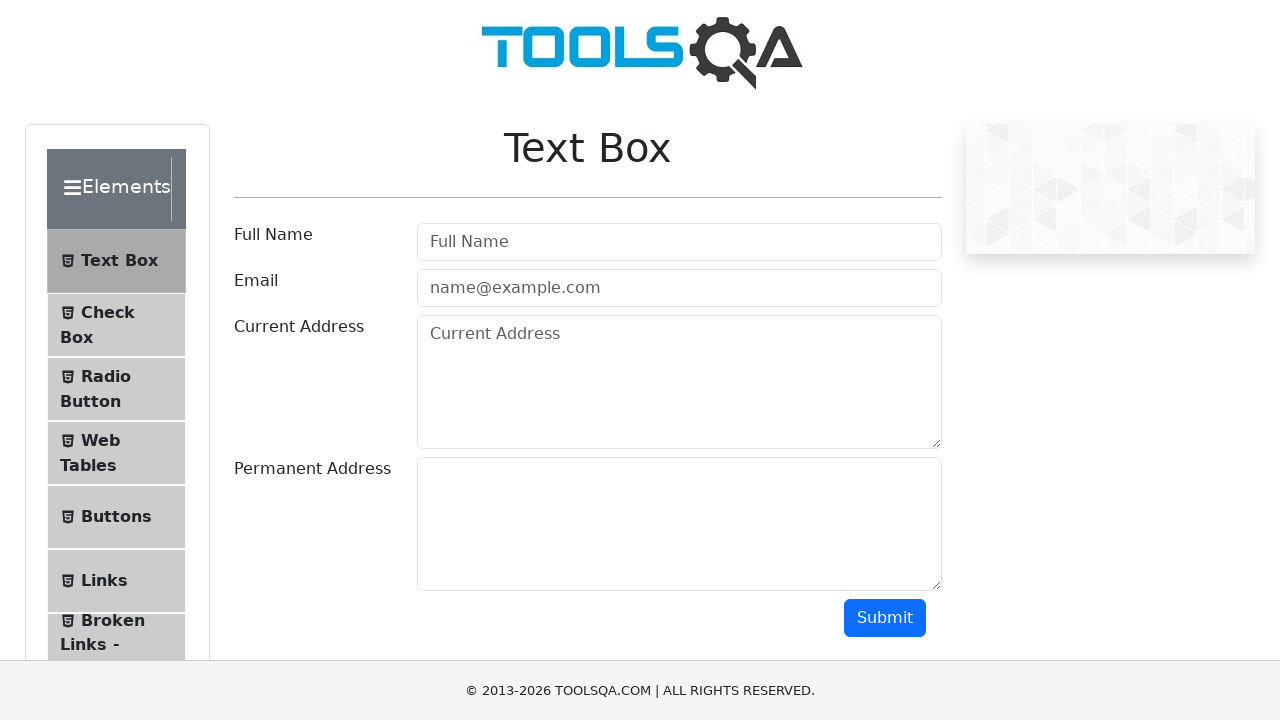

Filled full name field with 'adnan ortaköy' on #userName
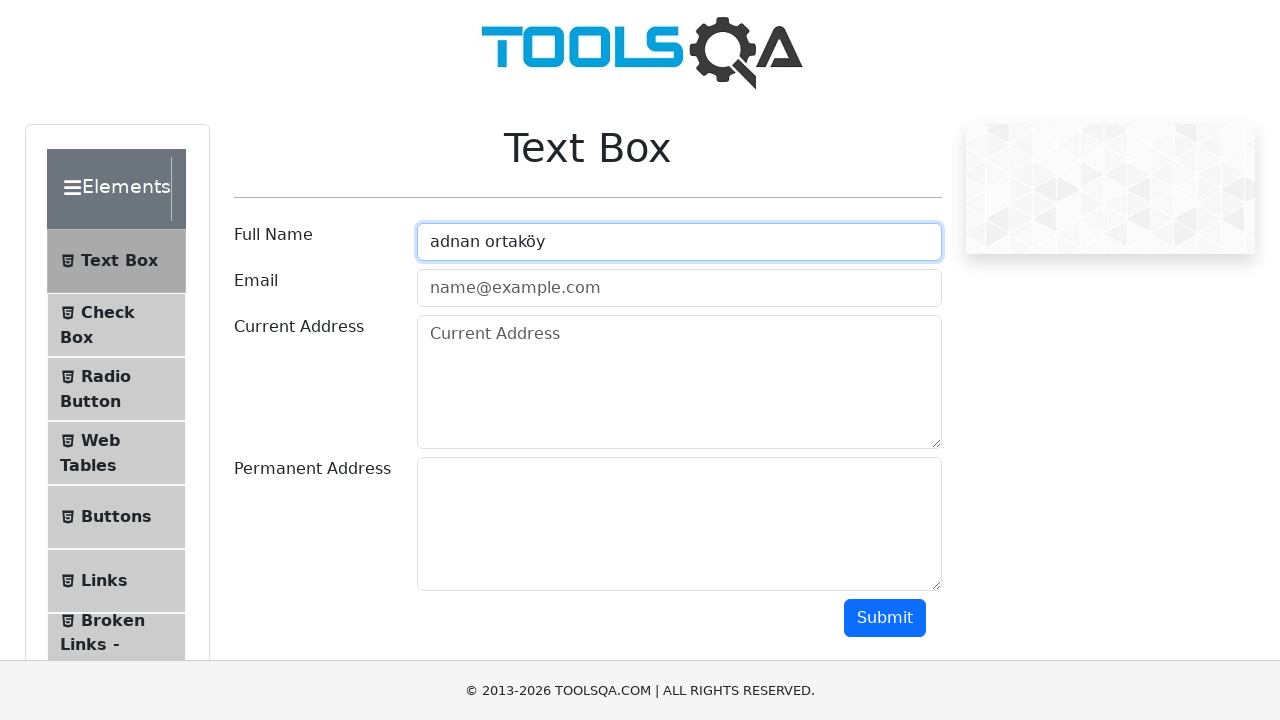

Filled email field with 'ortakoyadnan@gmail.com' on #userEmail
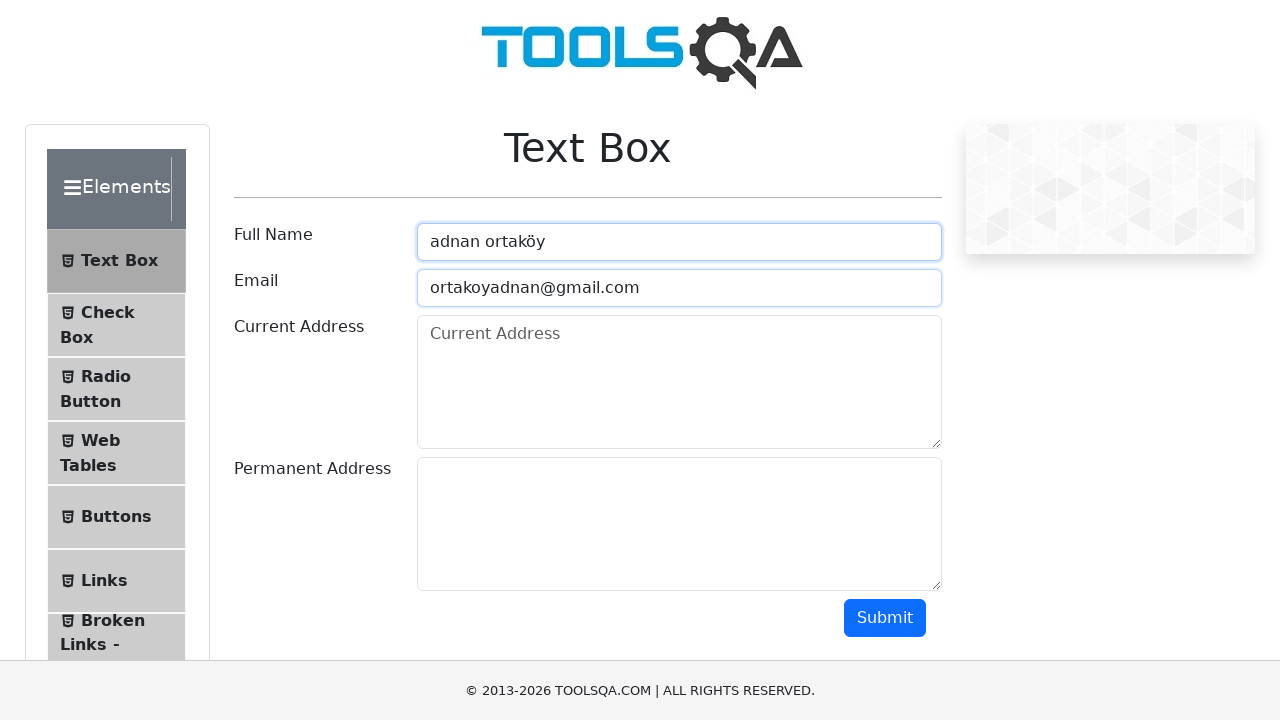

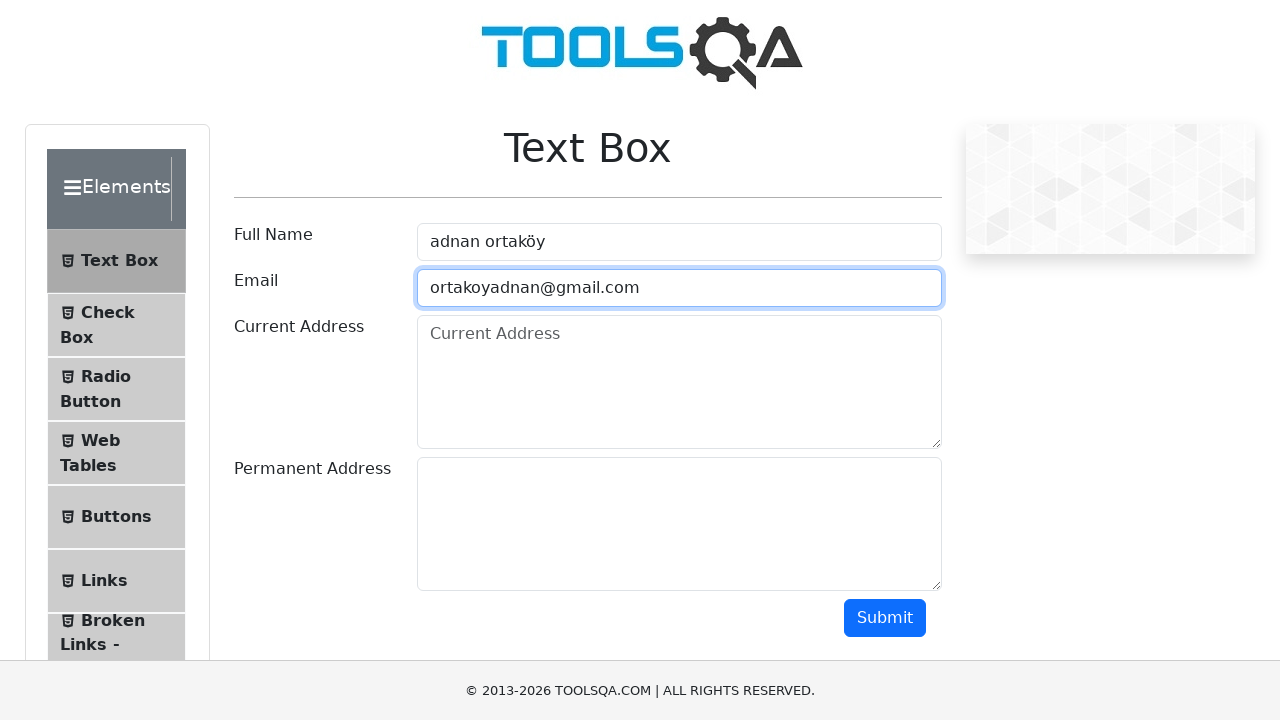